Tests the signup form validation by attempting to register with an already existing email address and verifying the error message appears

Starting URL: http://automationexercise.com

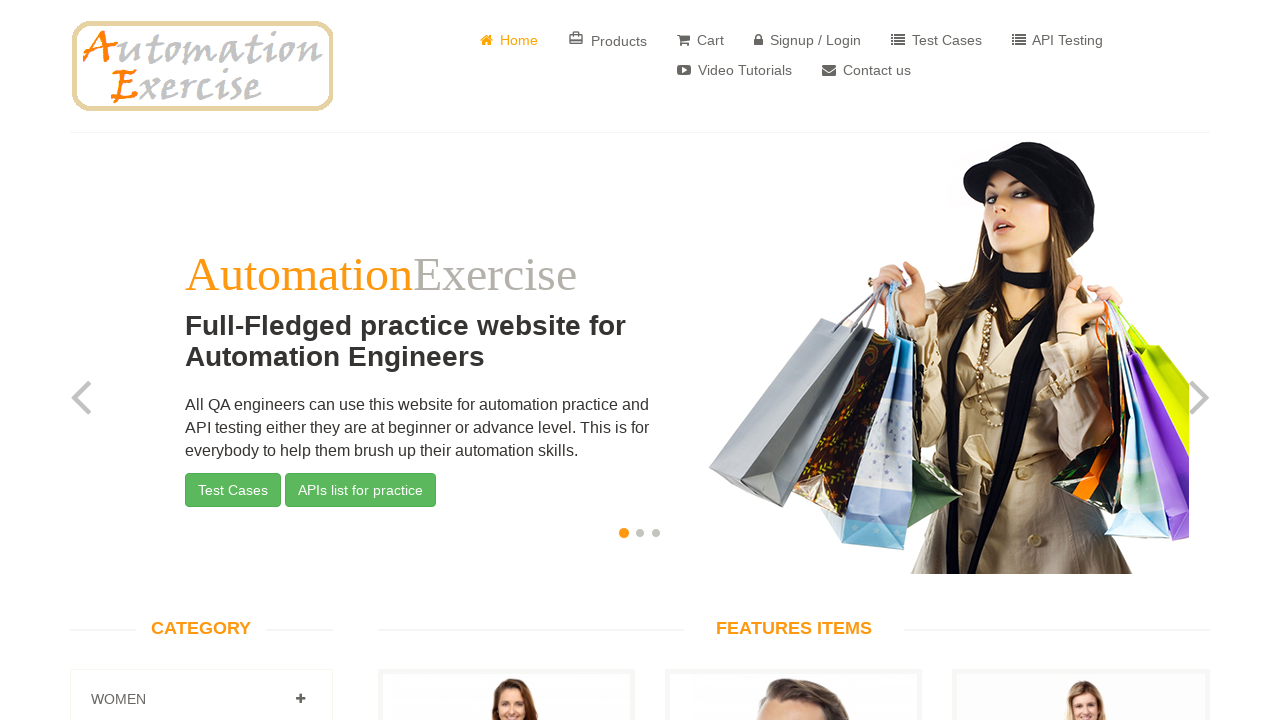

Home page loaded and verified with lang='en' attribute
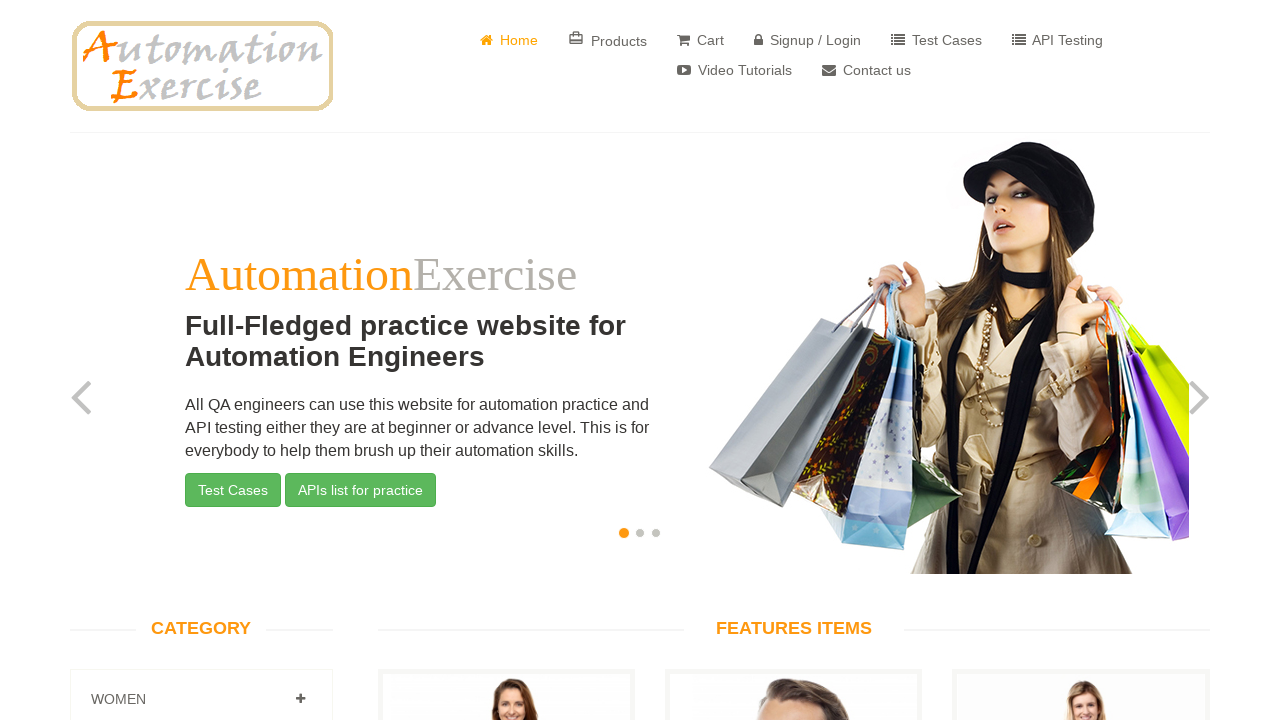

Clicked on 'Signup / Login' button at (808, 40) on a[href='/login']
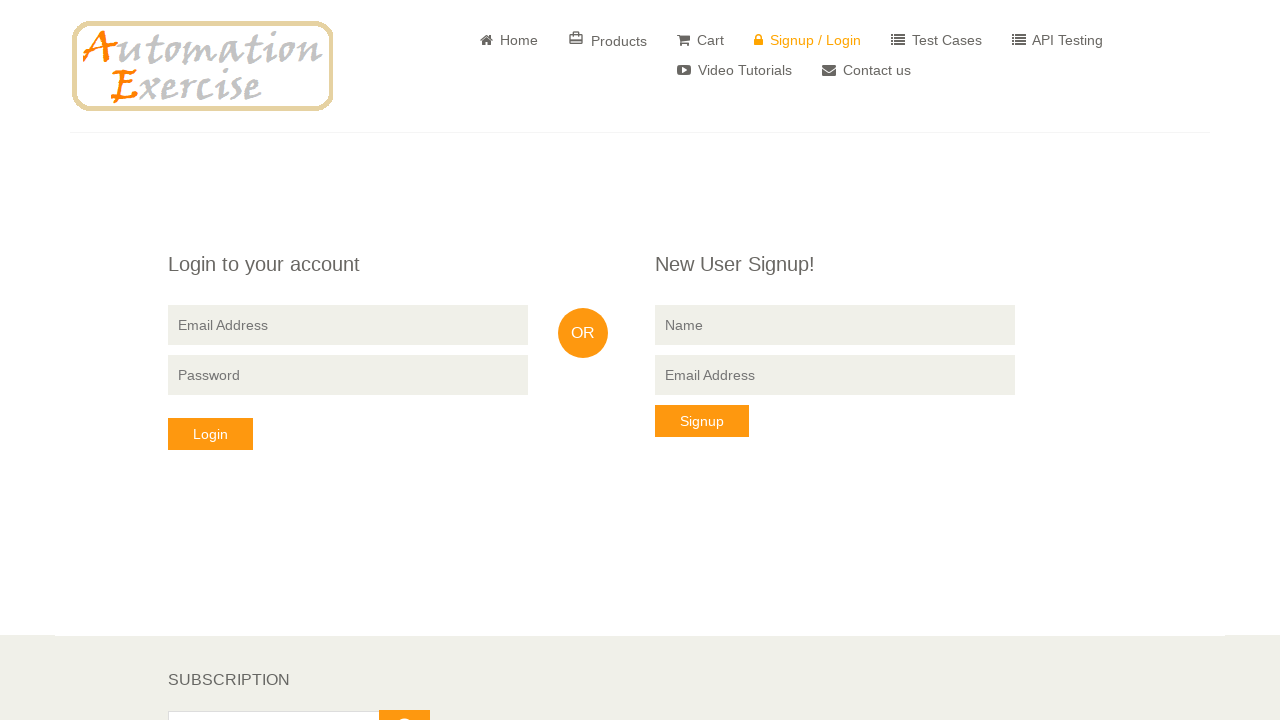

'New User Signup!' text appeared on signup form
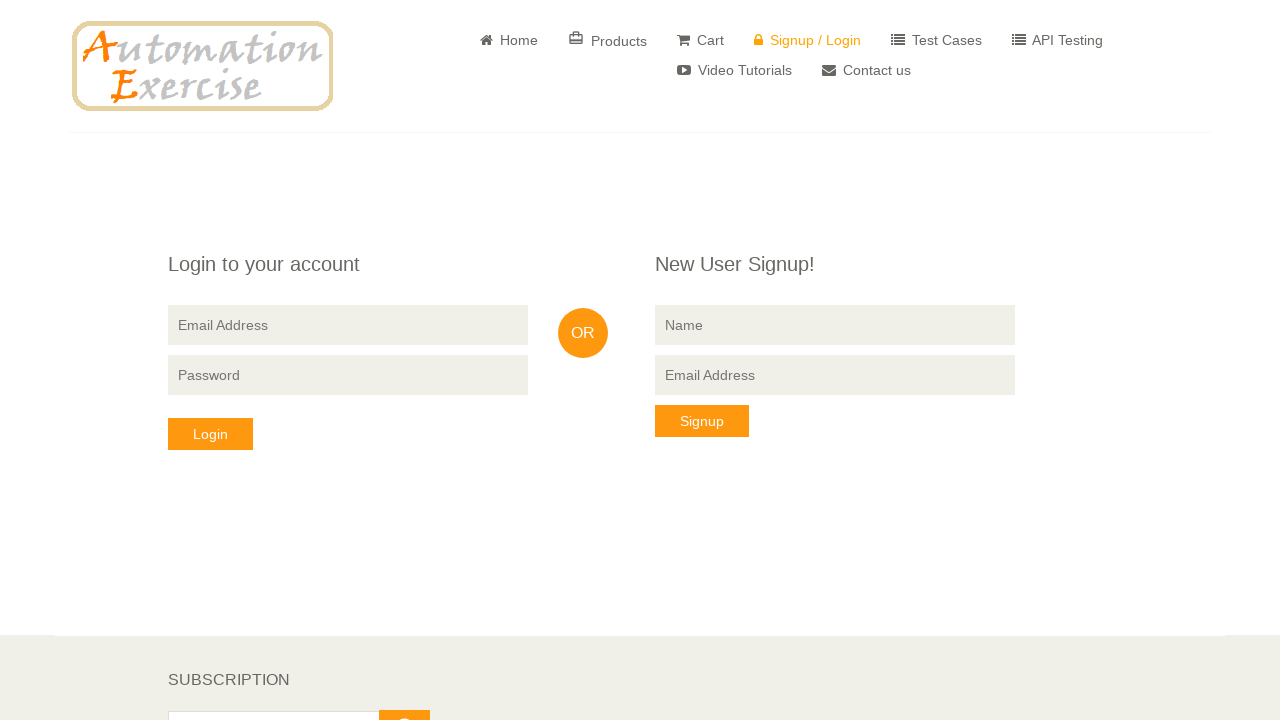

Entered name 'testuser456' in signup form on input[data-qa='signup-name']
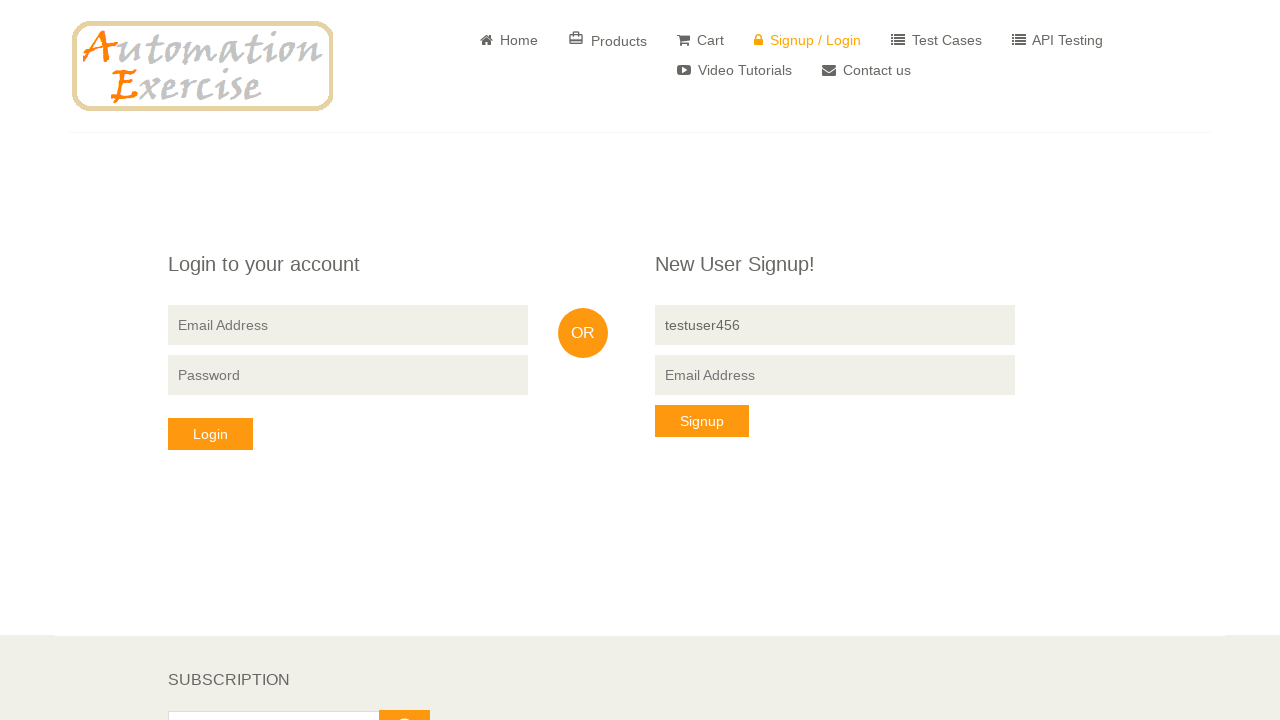

Entered email 'testuser456@example.com' in signup form on input[data-qa='signup-email']
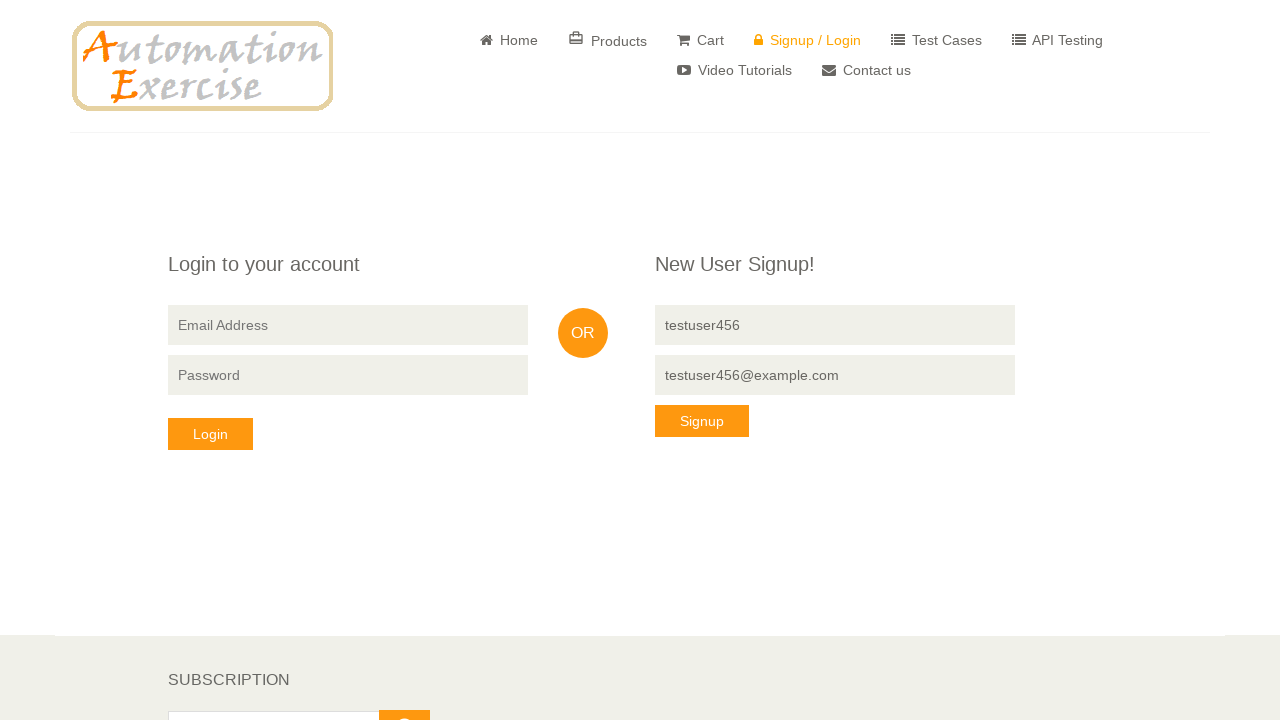

Clicked 'Signup' button to submit registration at (702, 421) on button[data-qa='signup-button']
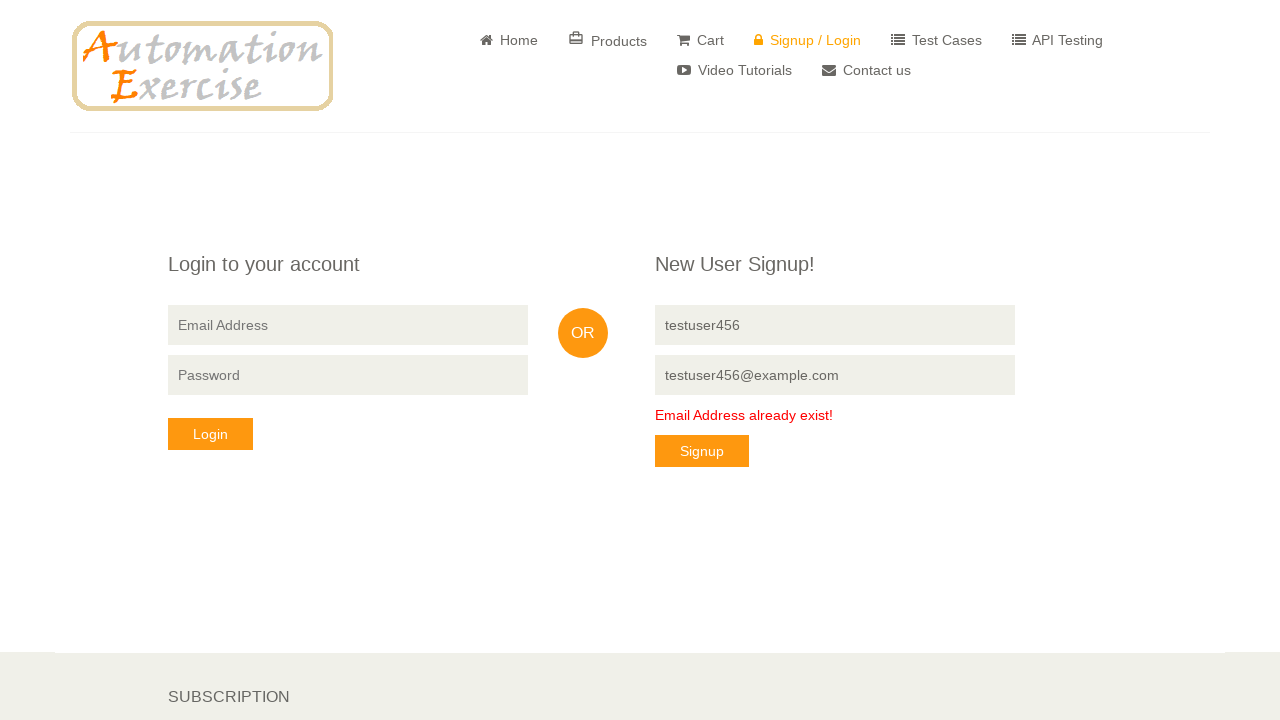

Error message 'Email Address already exist!' appeared as expected
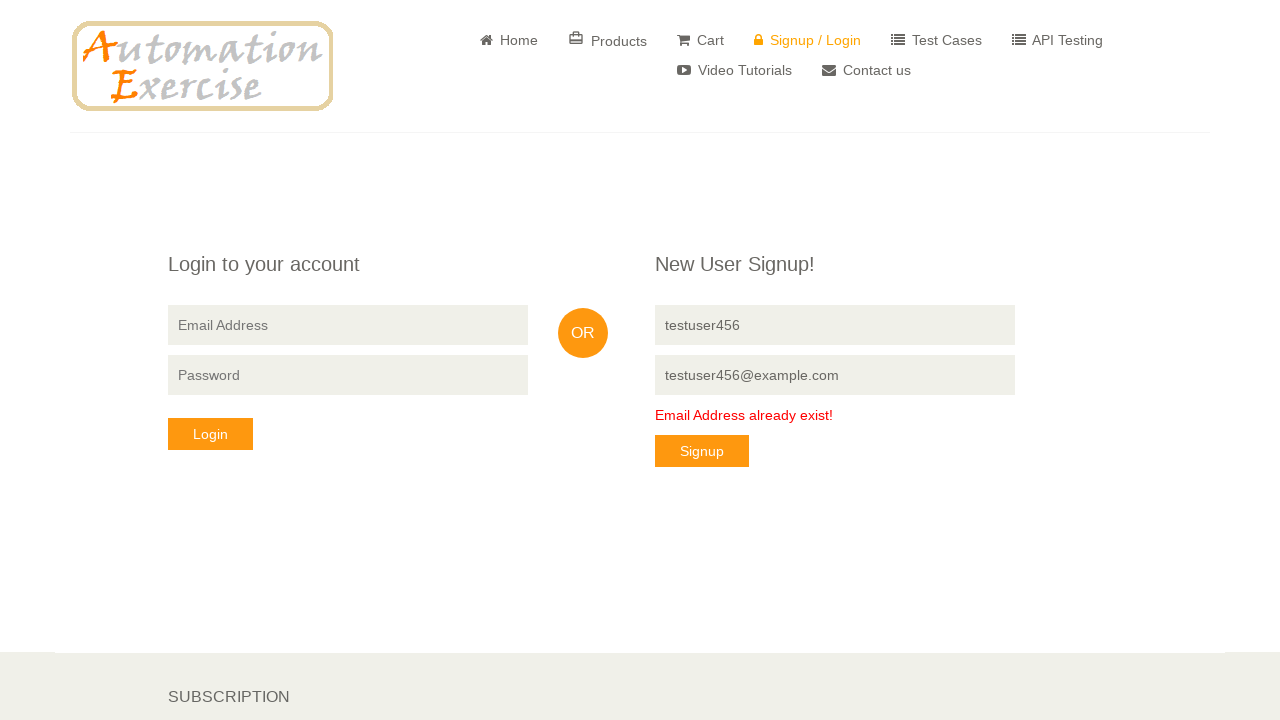

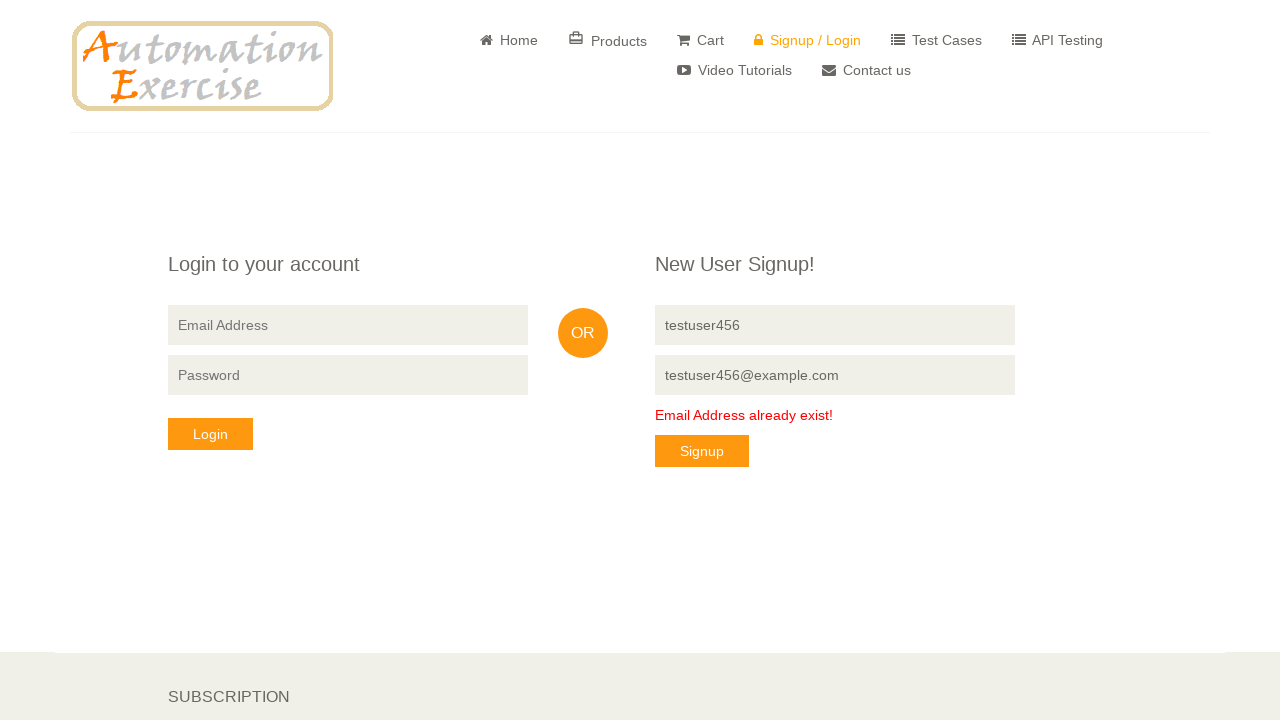